Tests checkbox functionality by finding all checkboxes on the page and clicking specific ones - the 4th checkbox (index 3) and all checkboxes from index 6 onwards.

Starting URL: https://selenium08.blogspot.com/2019/07/check-box-and-radio-buttons.html

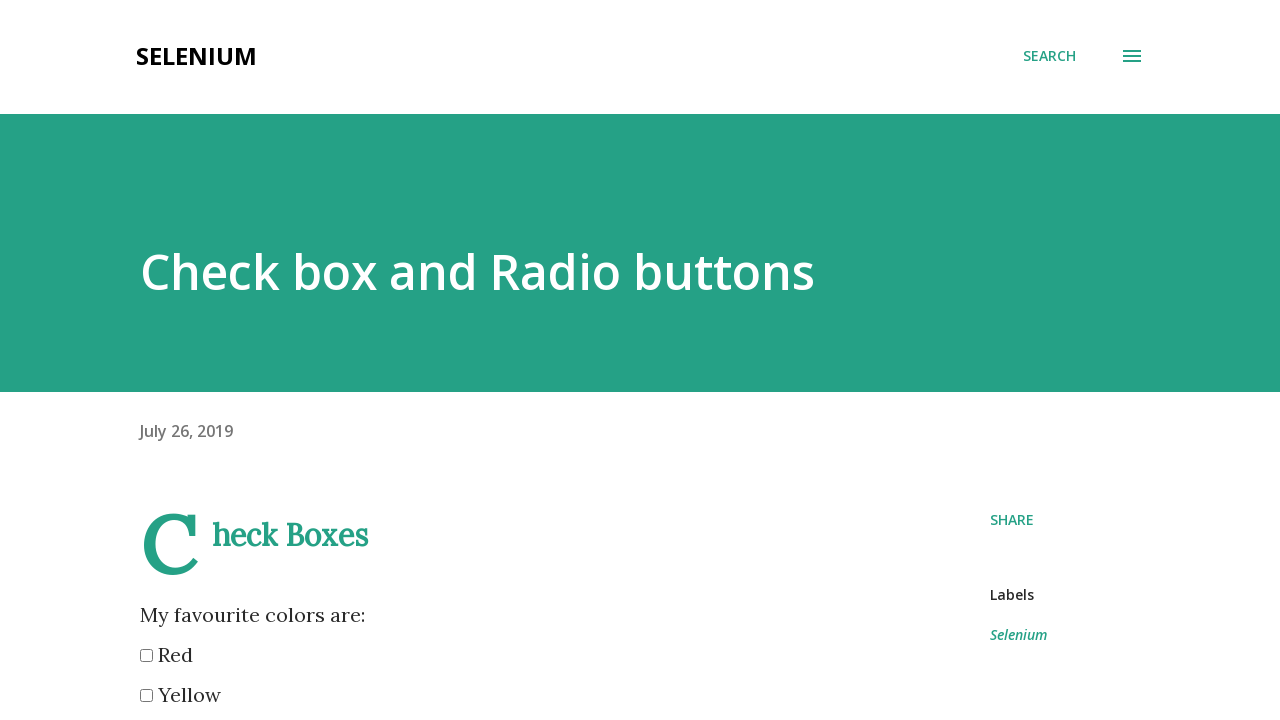

Navigated to checkbox test page
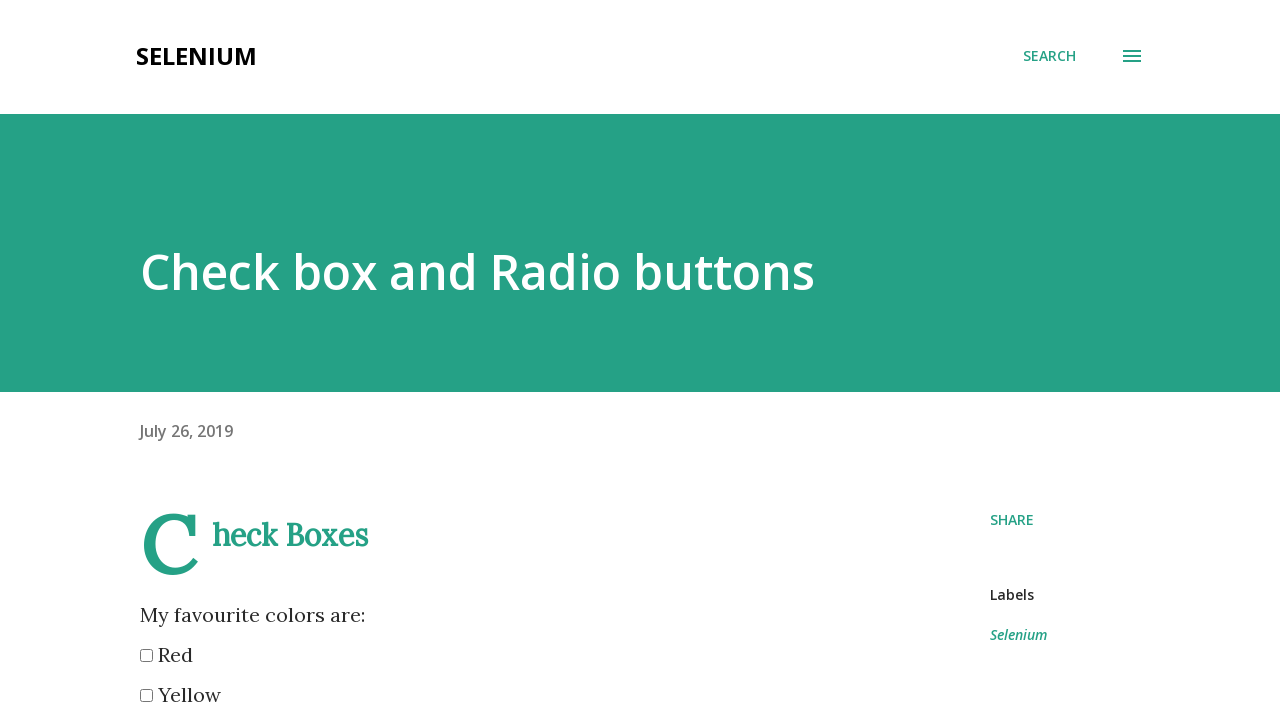

Checkboxes loaded on the page
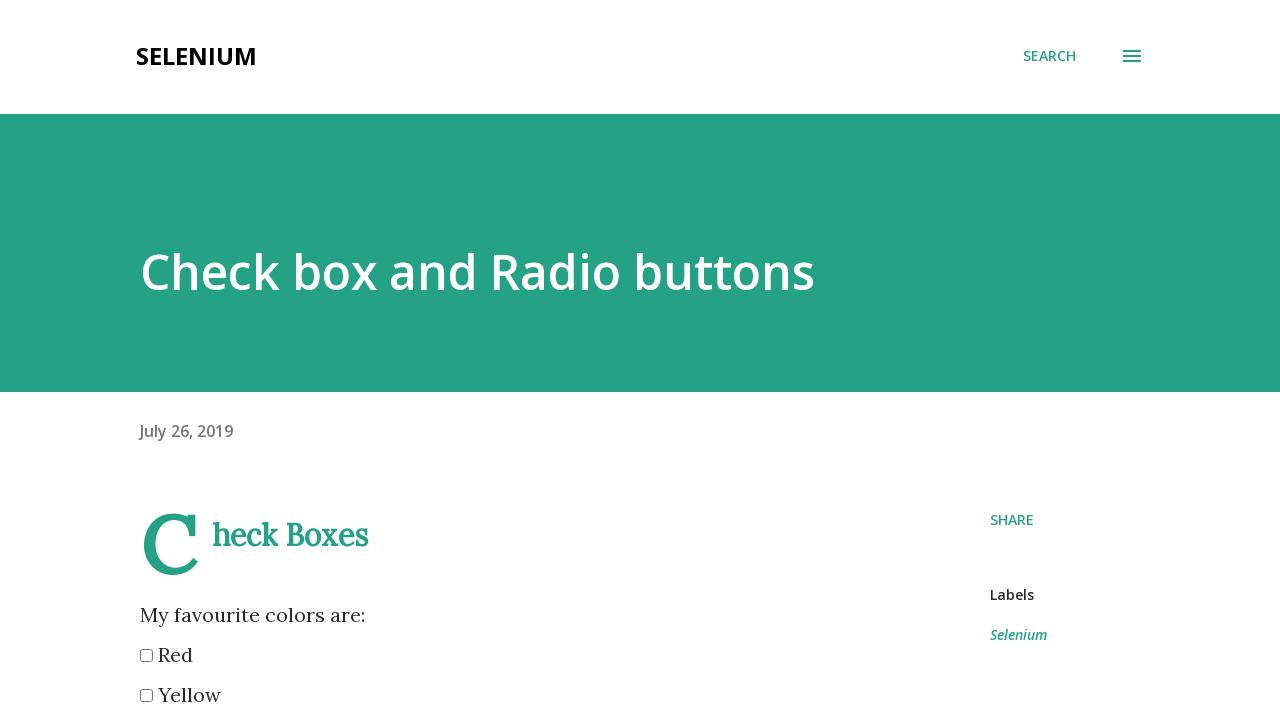

Located all checkboxes on the page
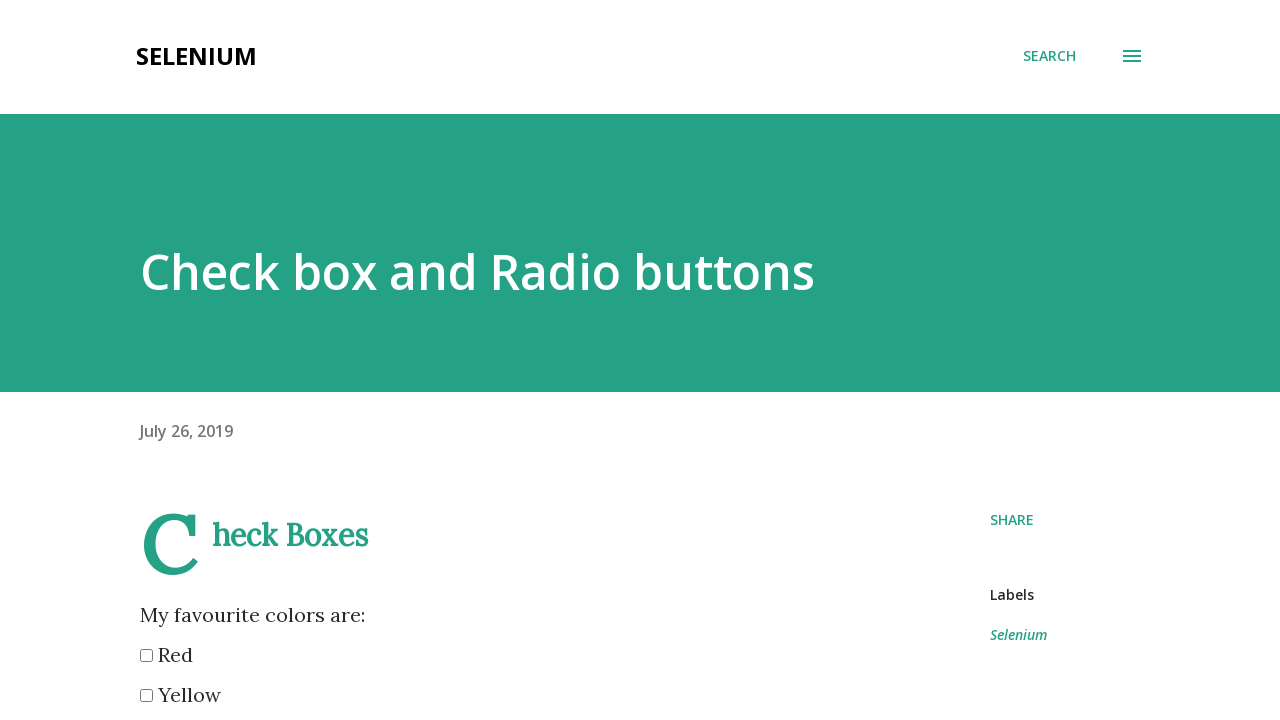

Found 6 checkboxes total
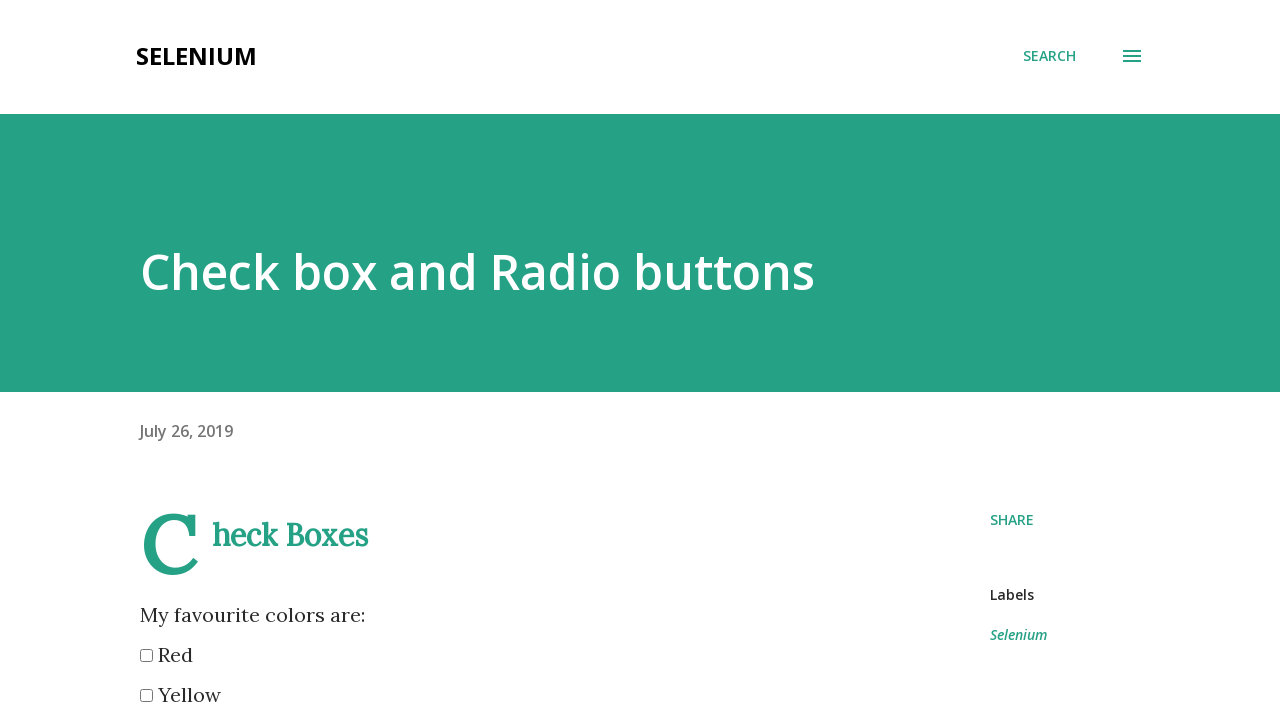

Clicked the 4th checkbox (index 3) at (146, 360) on xpath=//input[@type='checkbox'] >> nth=3
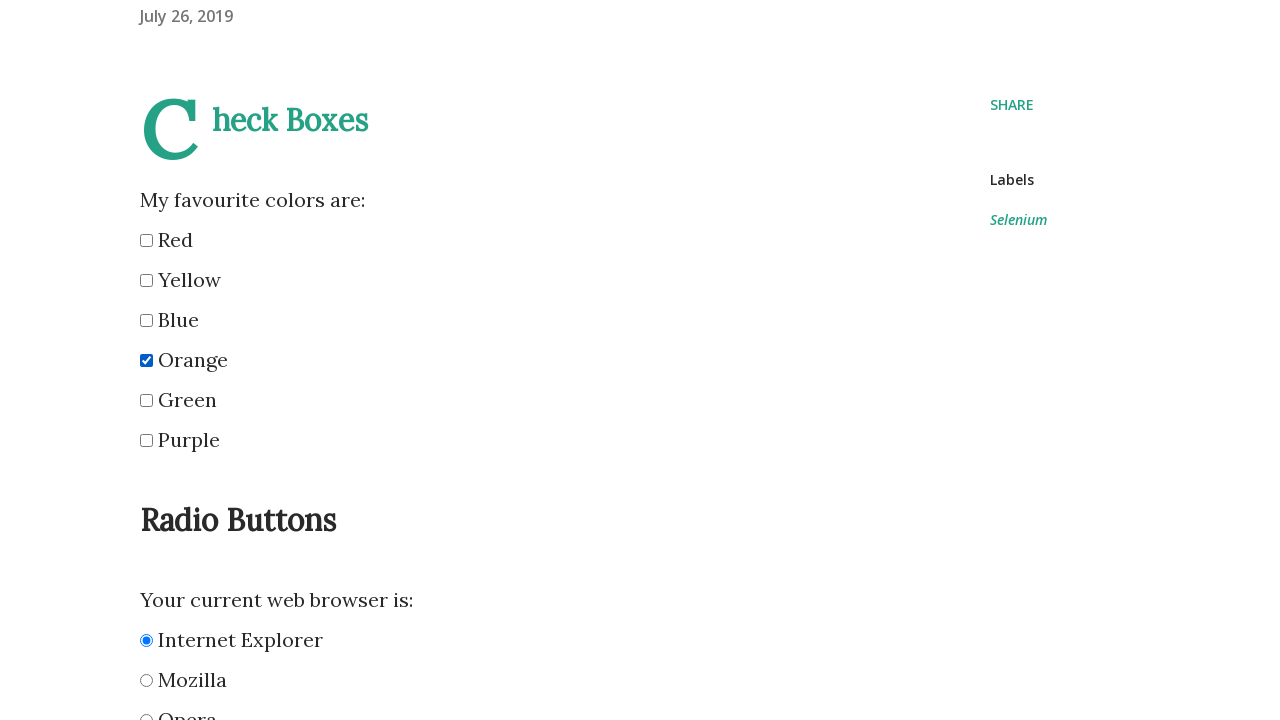

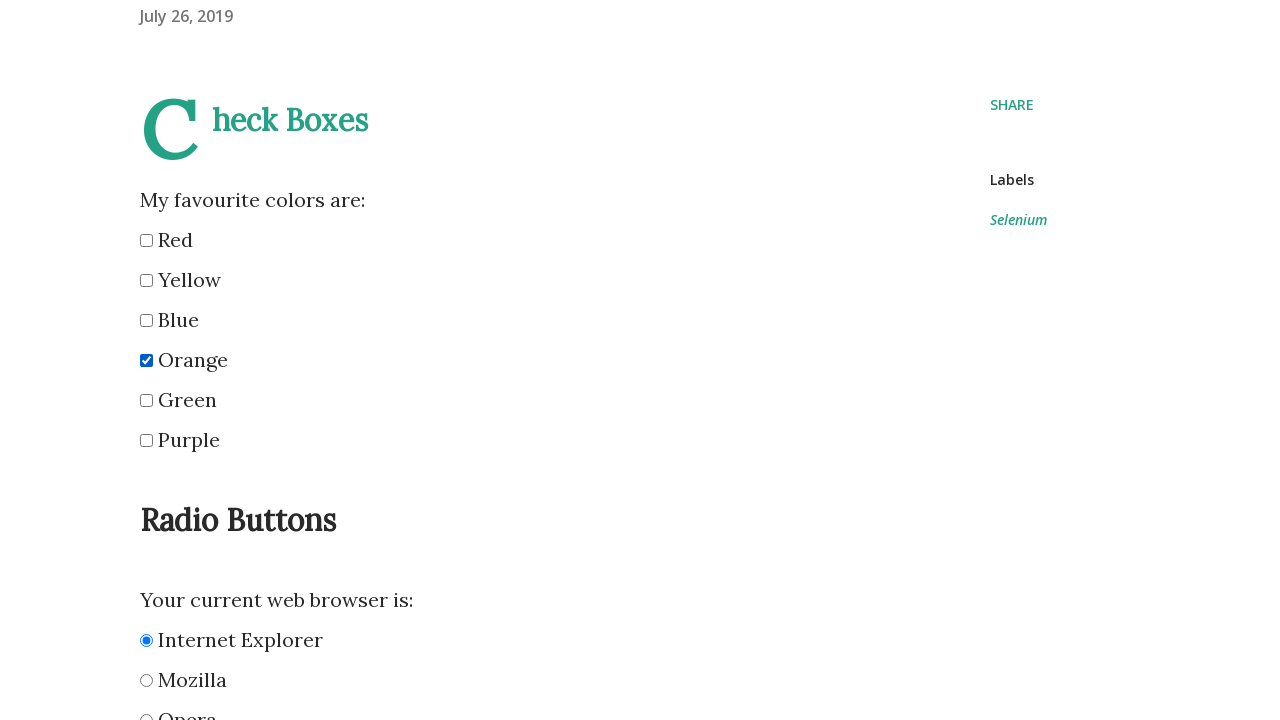